Tests that the h1 heading text matches 'Testing Inputs'

Starting URL: https://www.selenium.dev/selenium/web/inputs.html

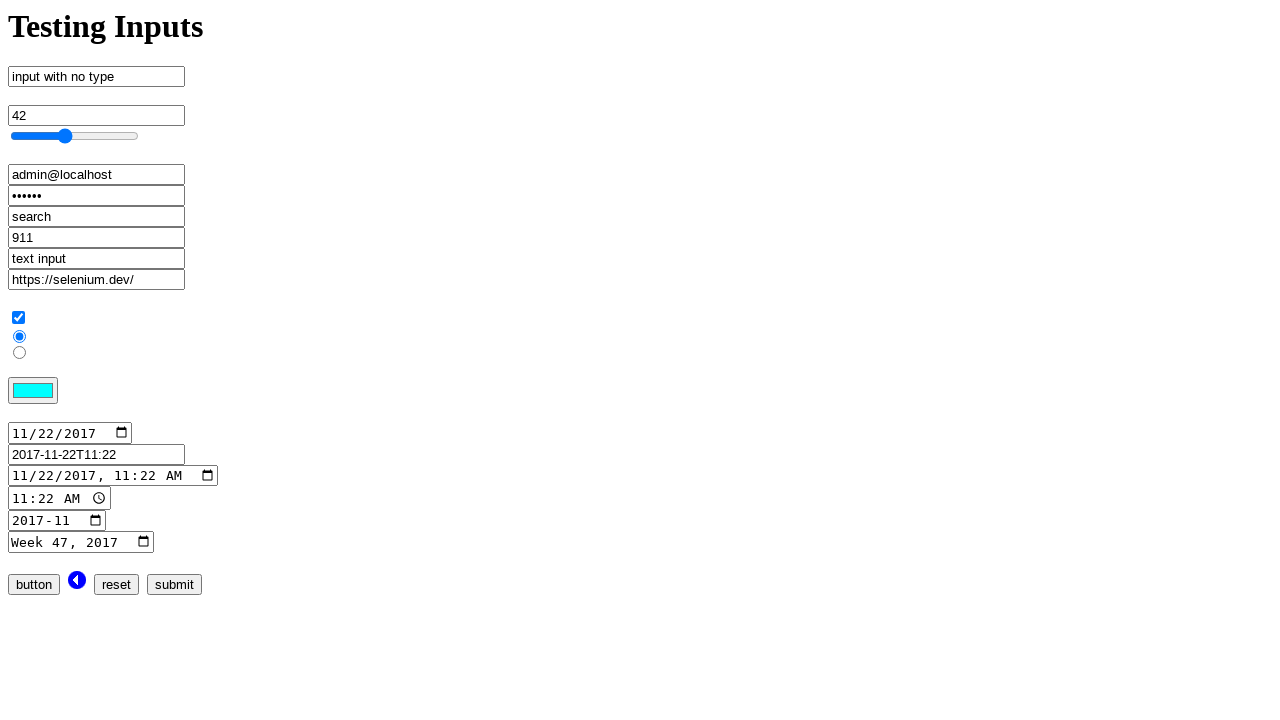

Navigated to https://www.selenium.dev/selenium/web/inputs.html
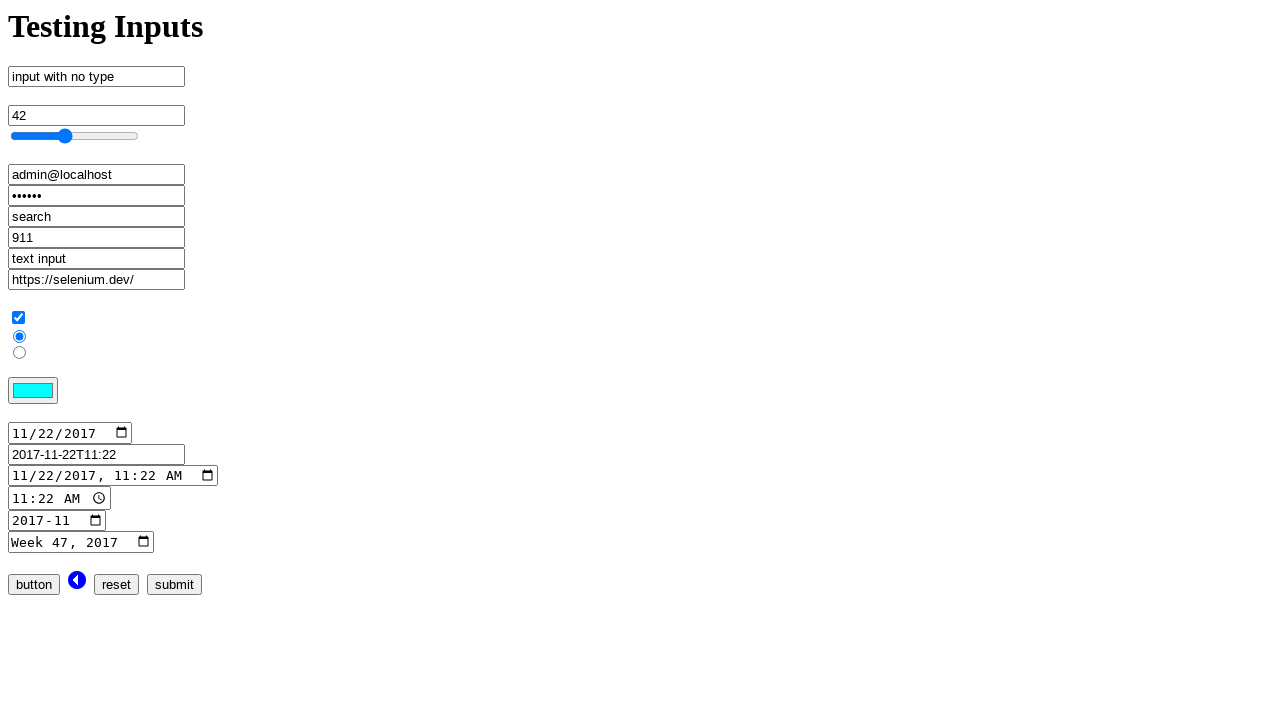

Retrieved h1 heading text: 'Testing Inputs'
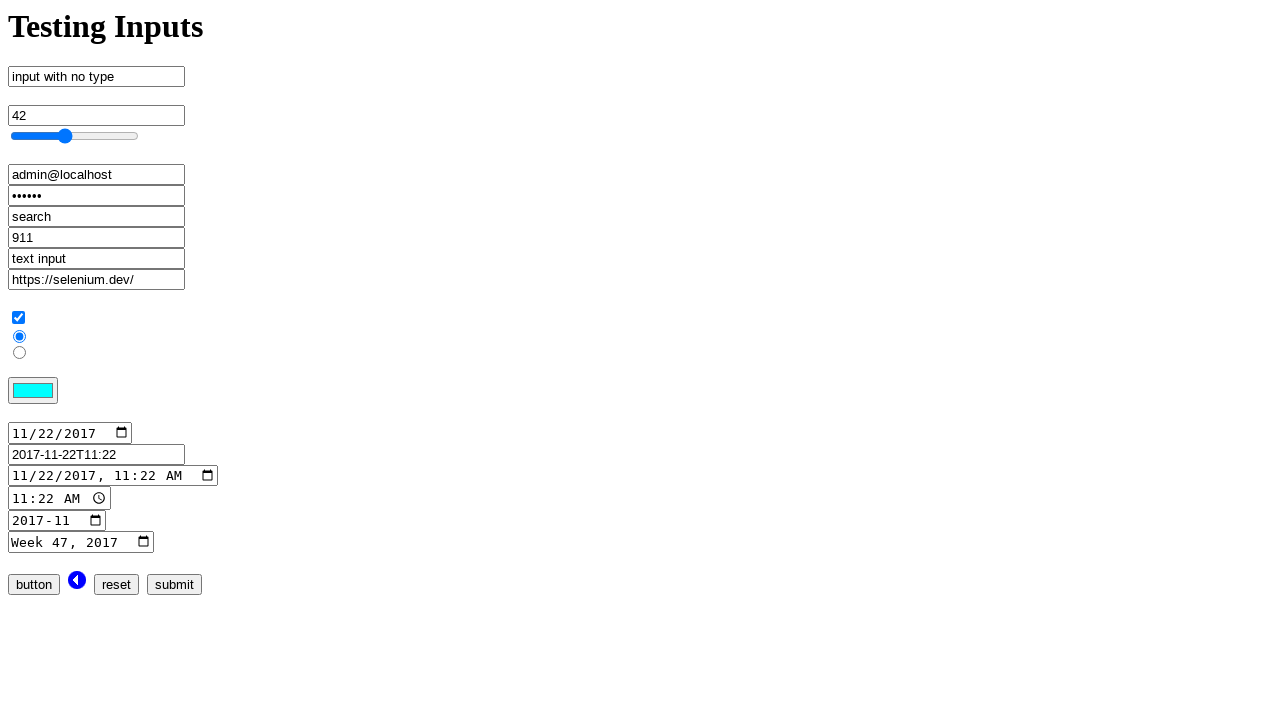

Verified h1 heading text matches 'Testing Inputs'
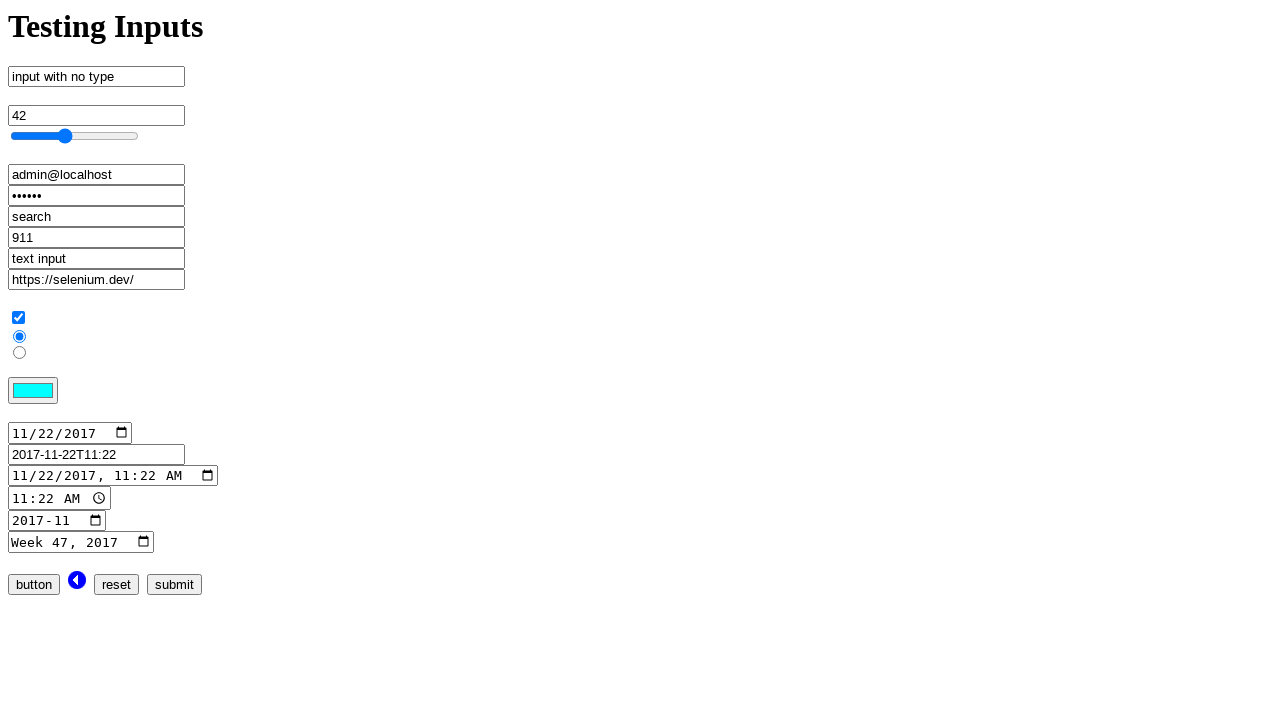

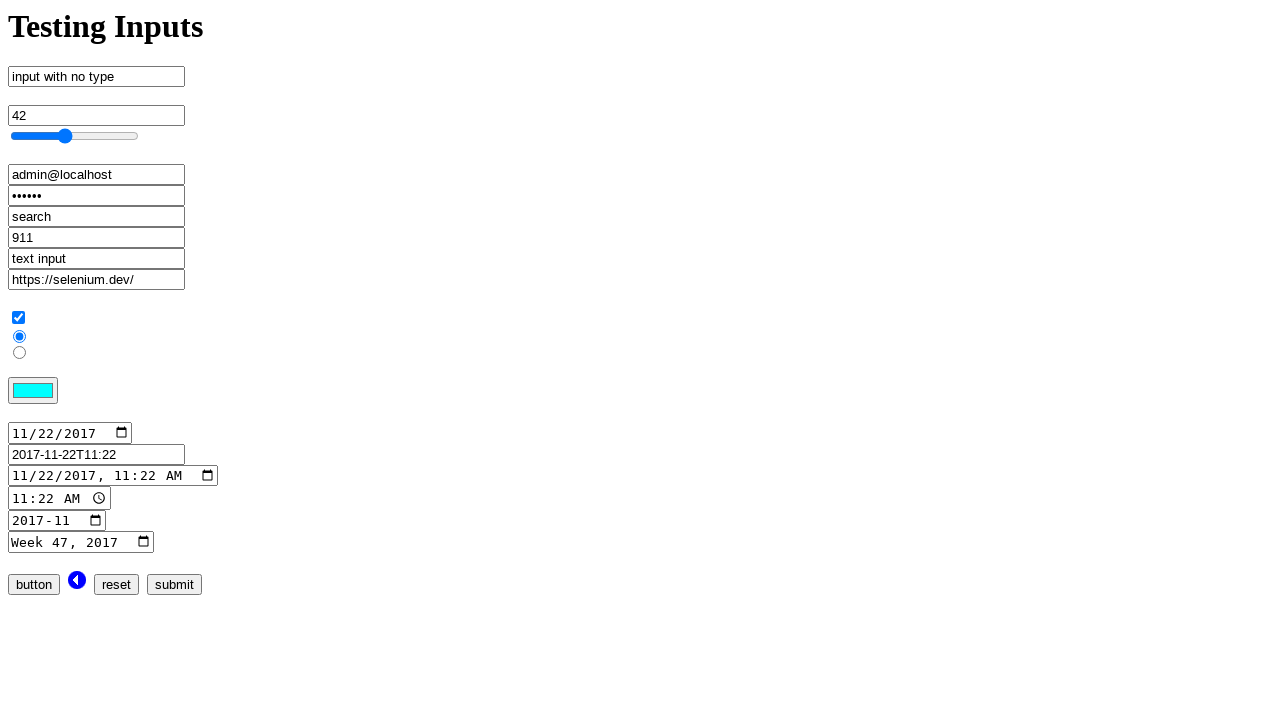